Tests handling multiple browser windows by clicking a link that opens a new window, switching to the new window to read content, then closing it and returning to the original window

Starting URL: https://the-internet.herokuapp.com/windows

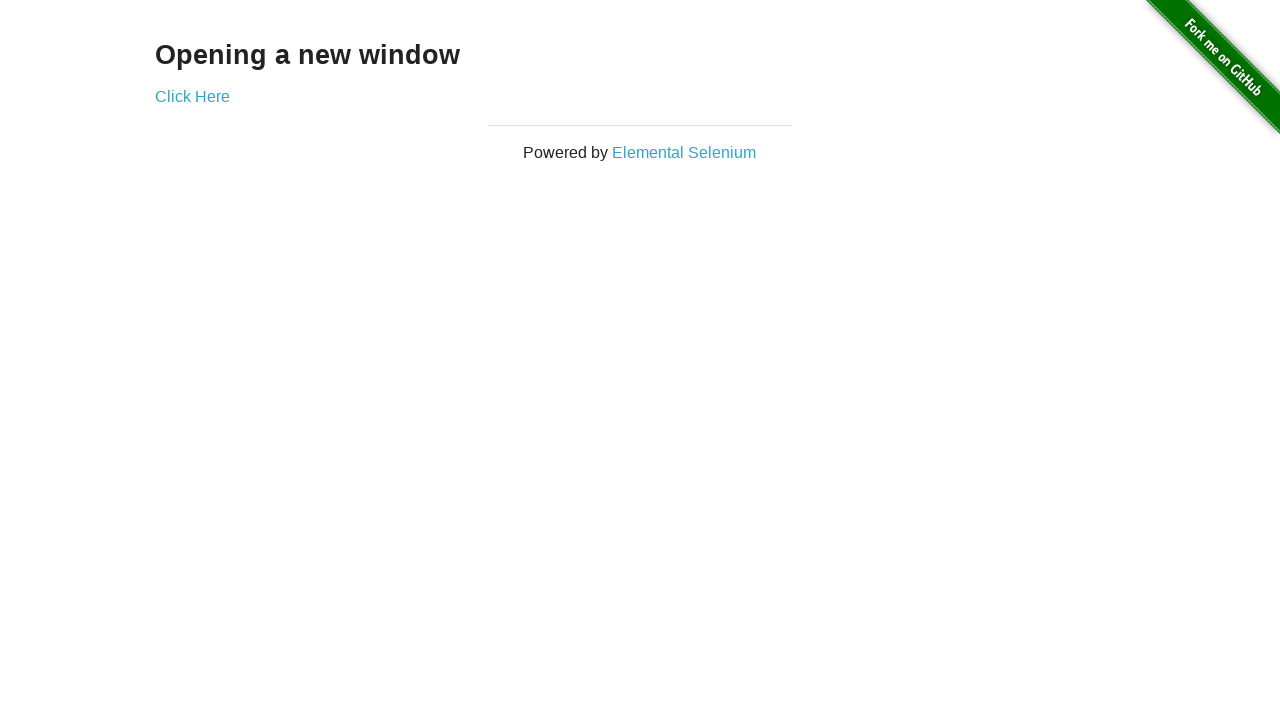

Clicked 'Click Here' link to open new window at (192, 96) on a:text('Click Here')
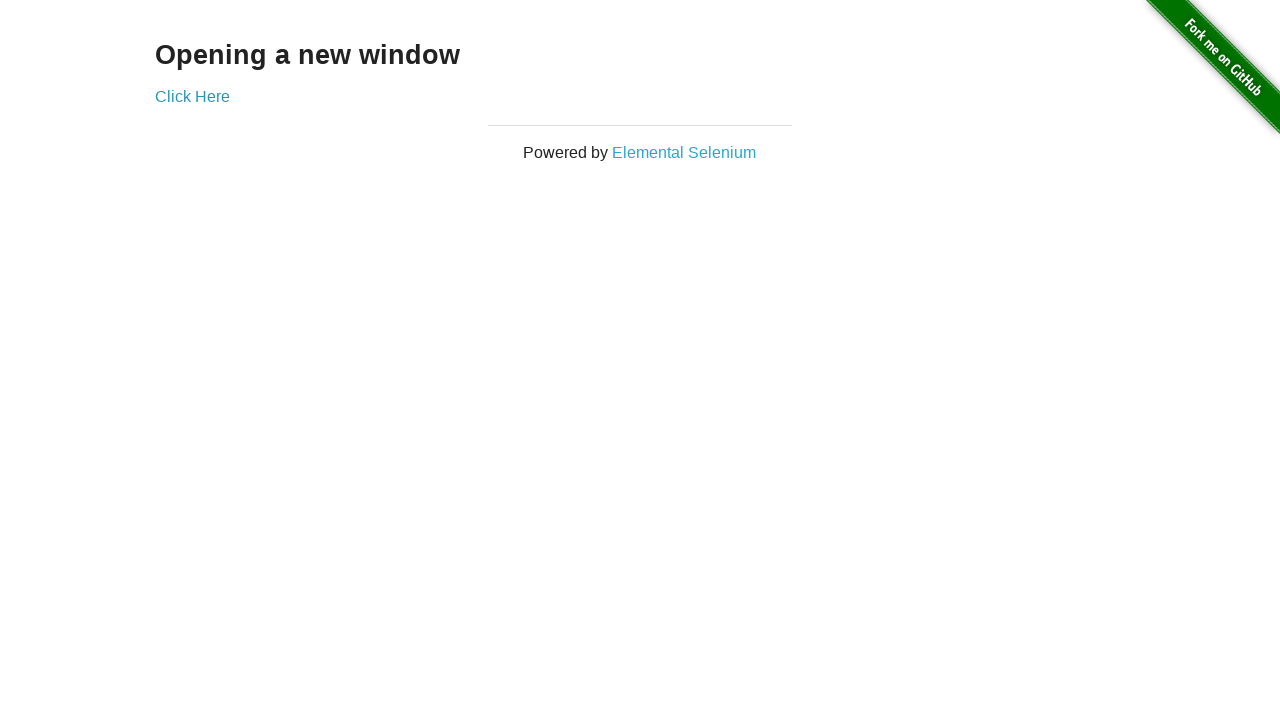

Captured new window page object
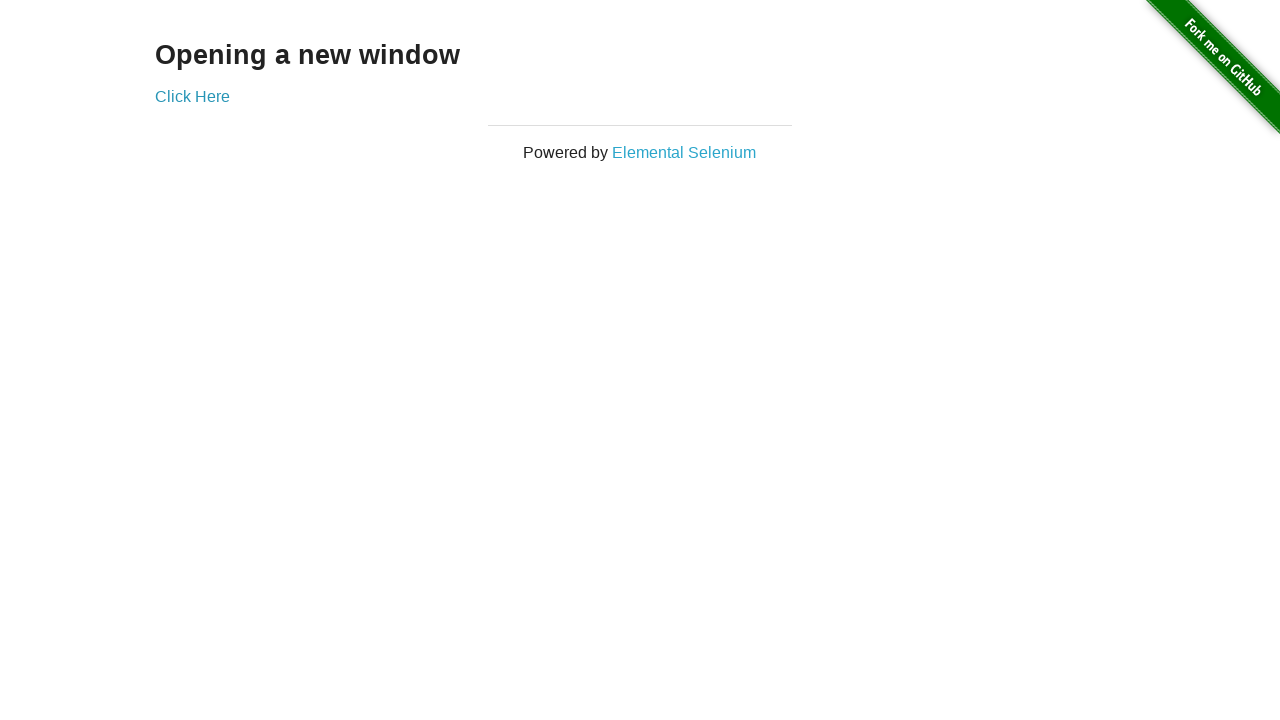

New window finished loading
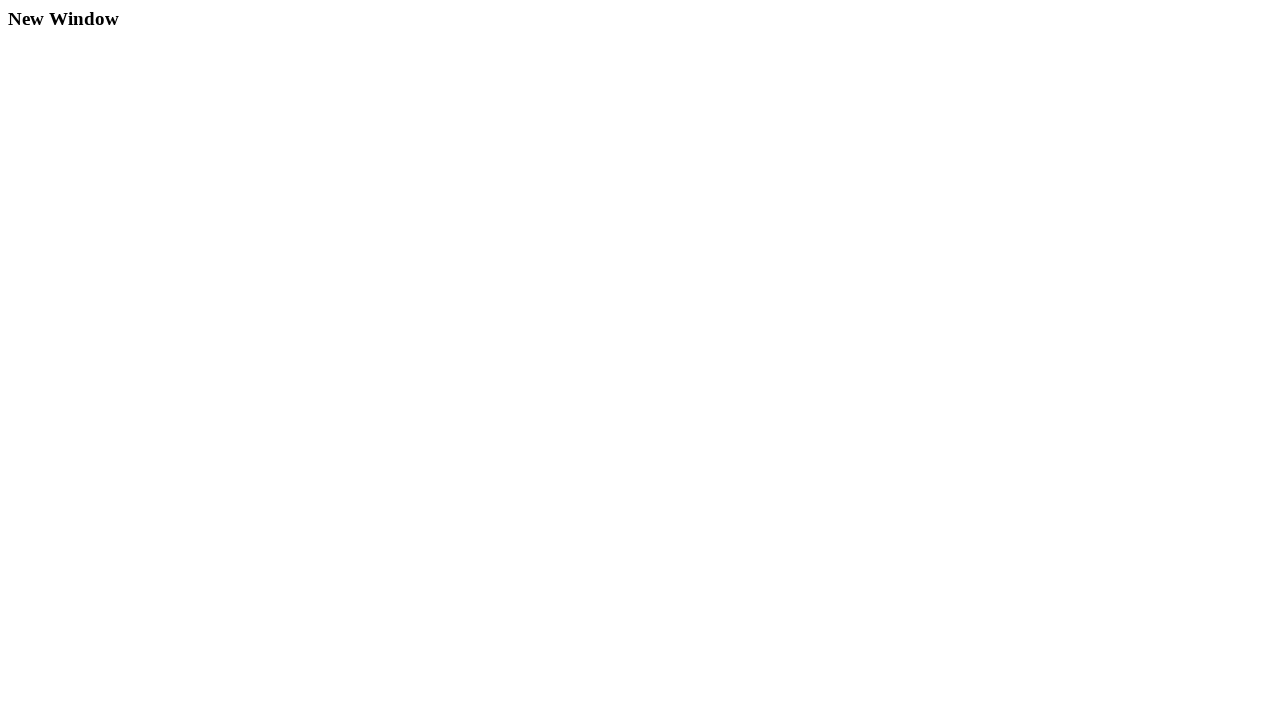

h3 element found in new window
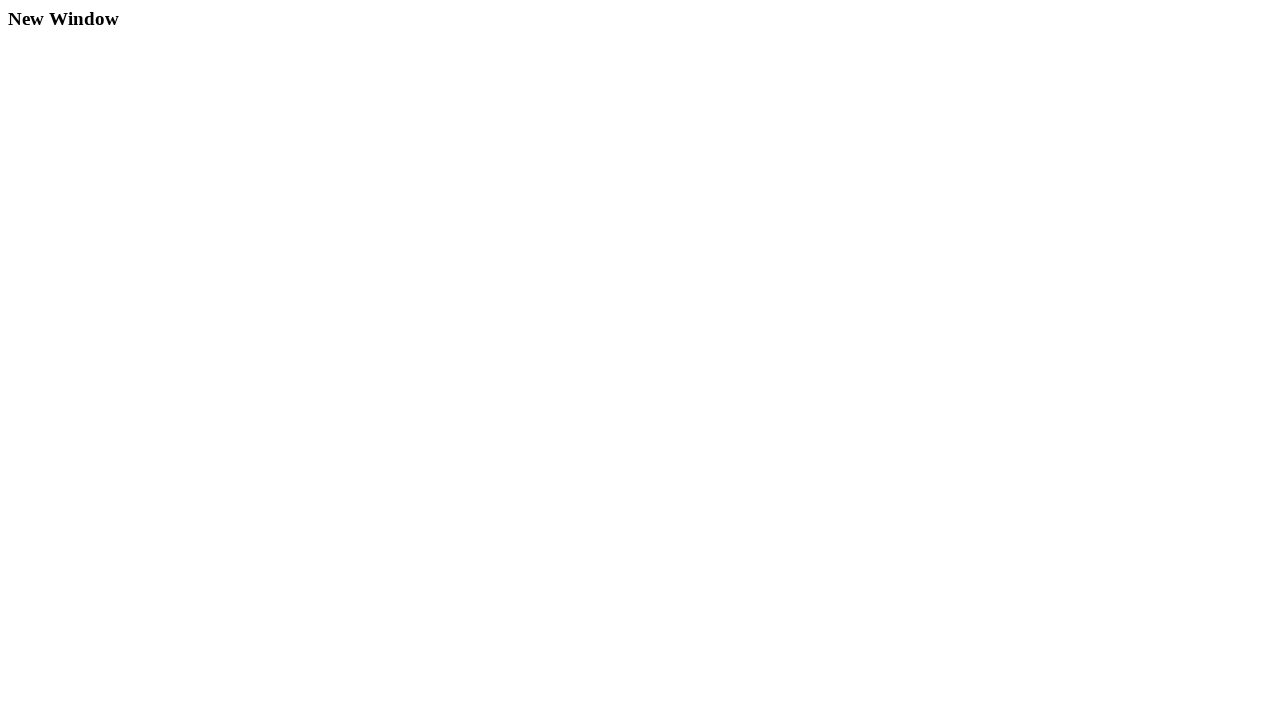

Read text from h3 element: 'New Window'
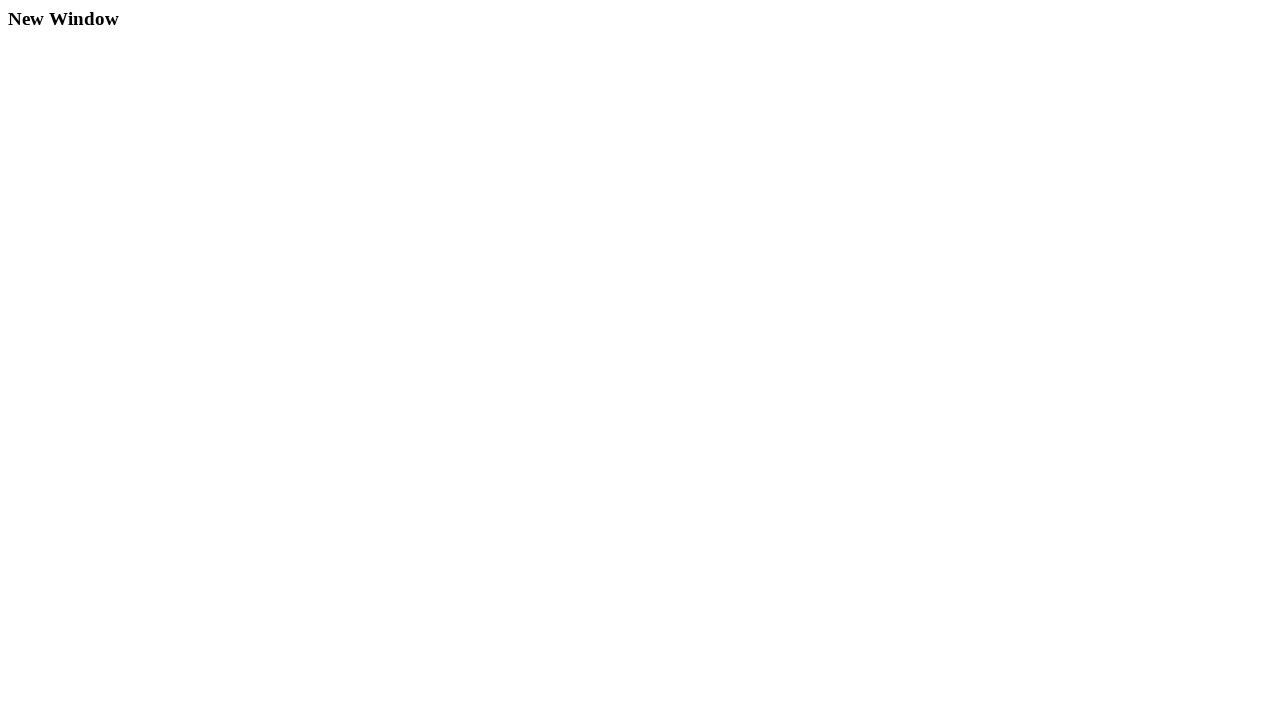

Closed new window
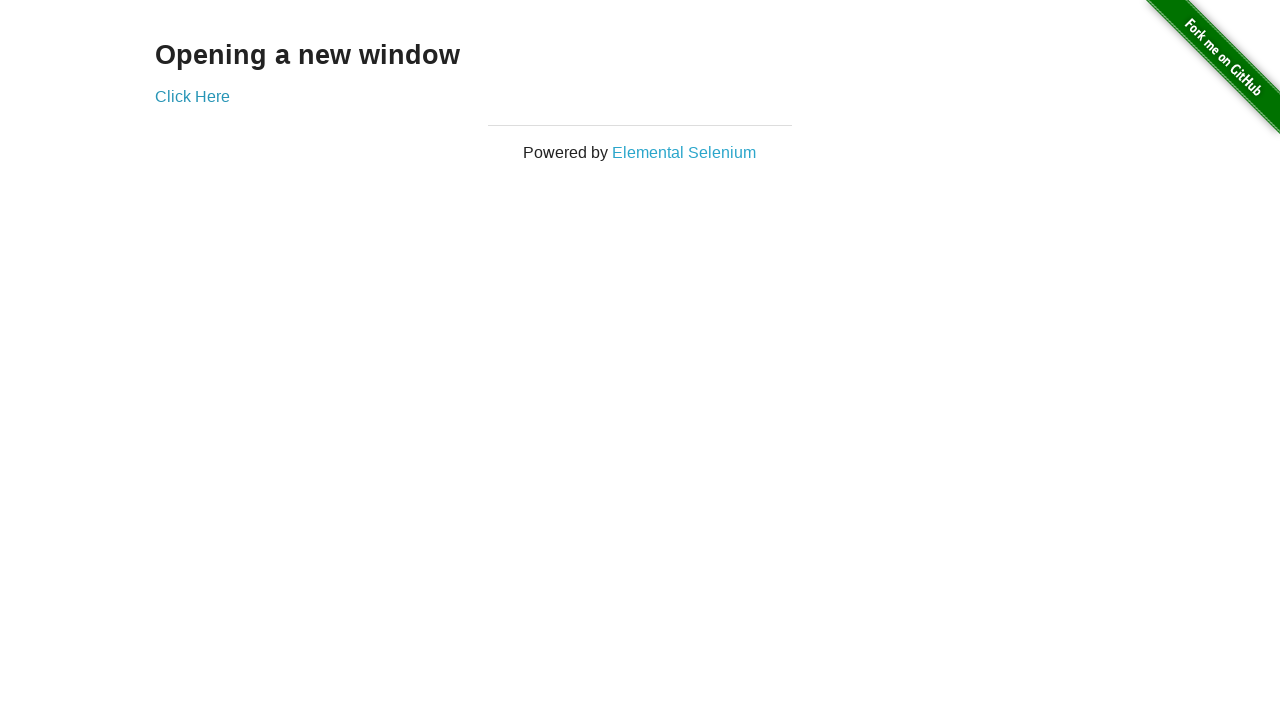

Verified original window URL is correct
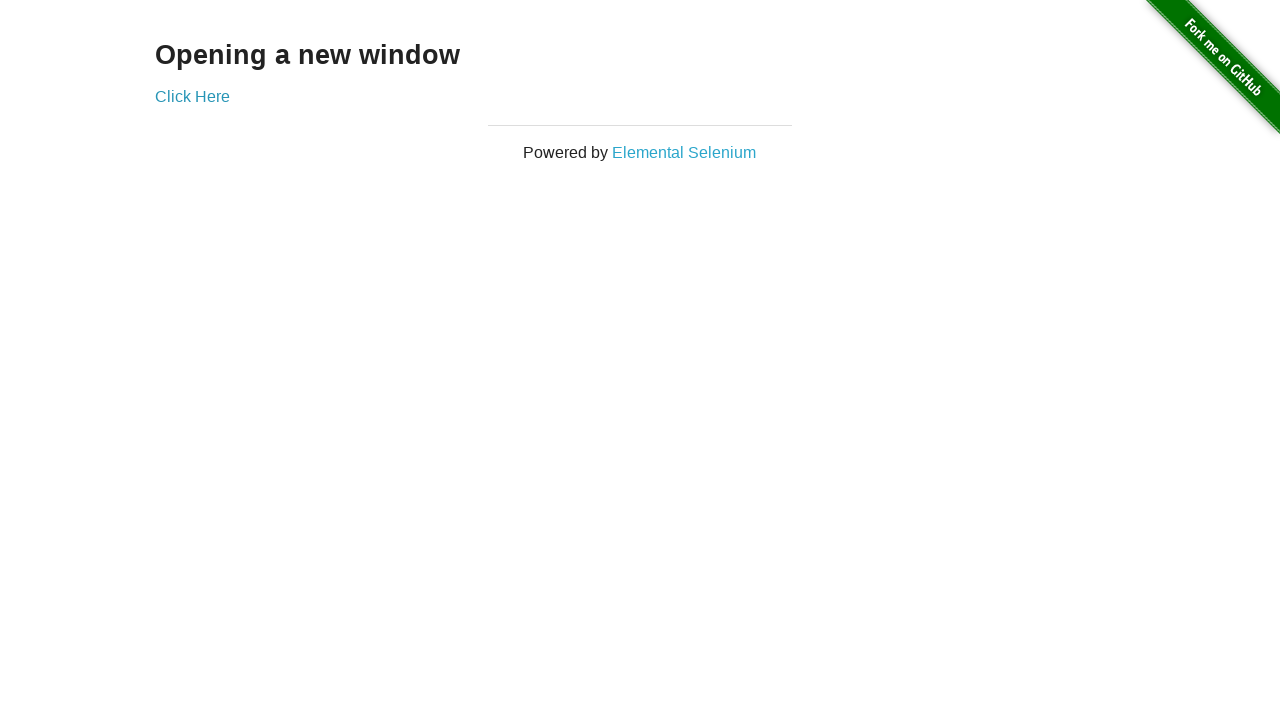

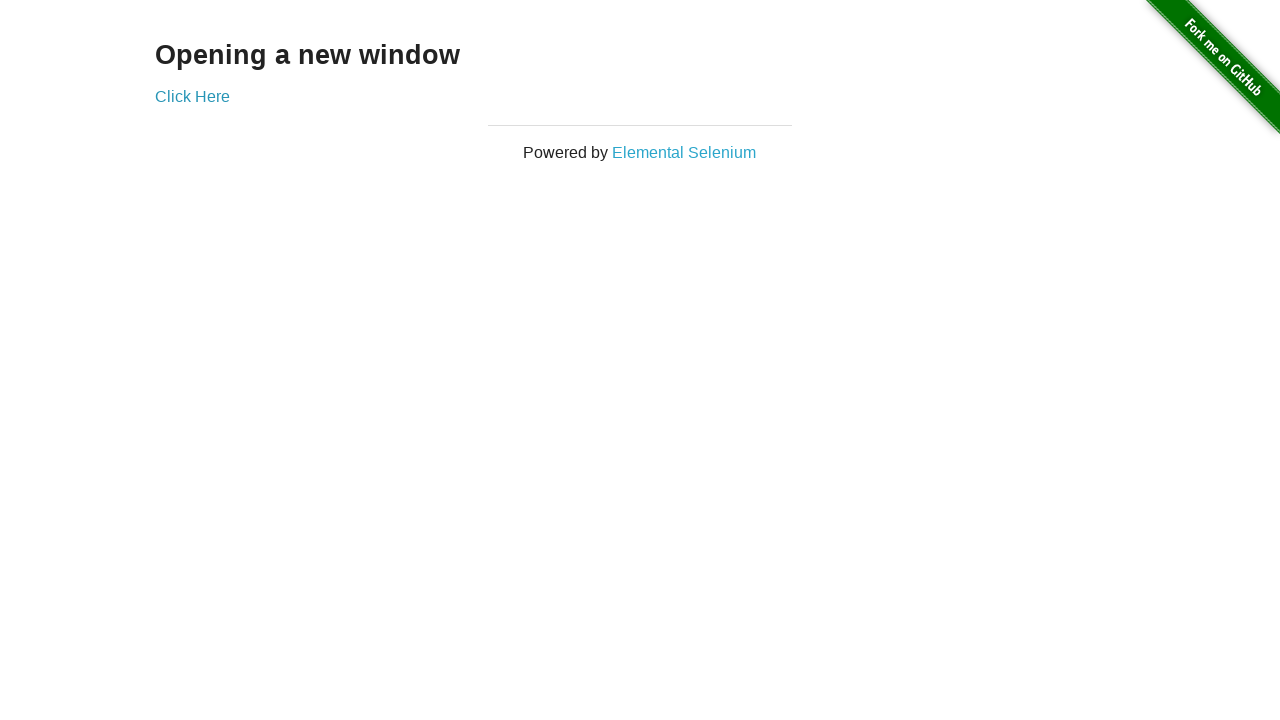